Tests setting a departure date in the SpiceJet flight booking calendar using JavaScript to directly set the input value attribute.

Starting URL: https://www.spicejet.com/

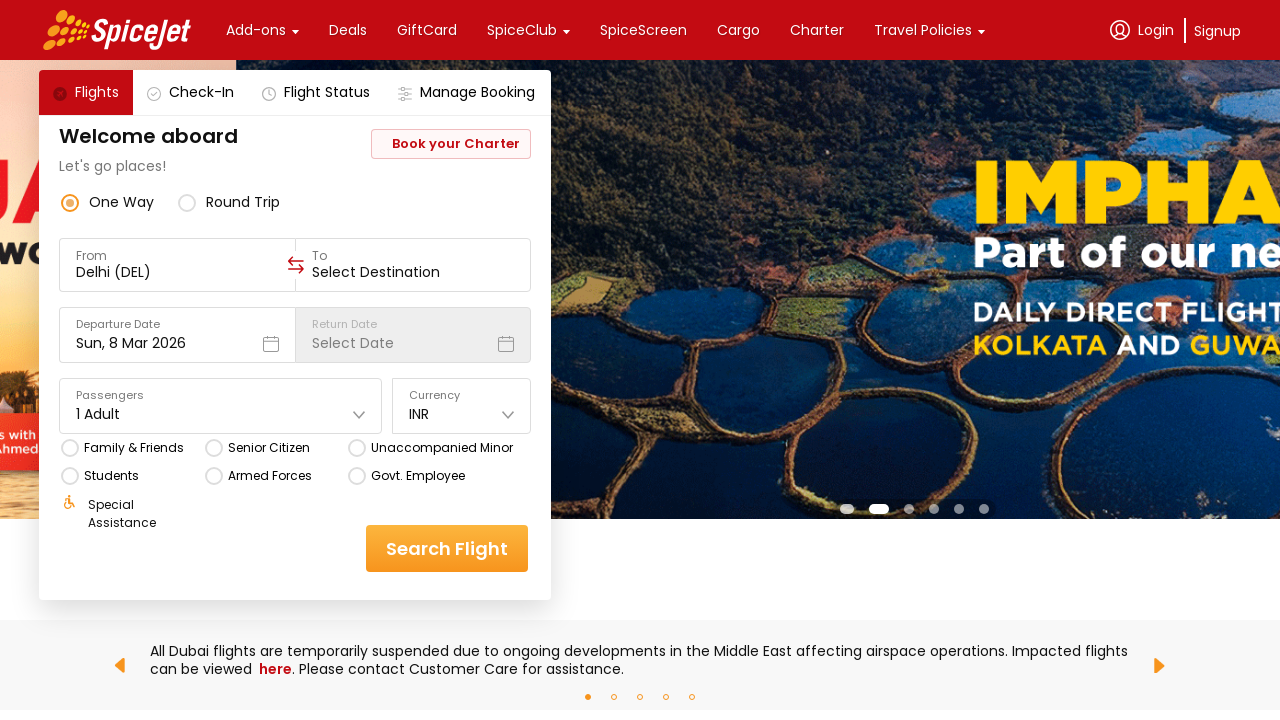

Waited for page to load with networkidle state
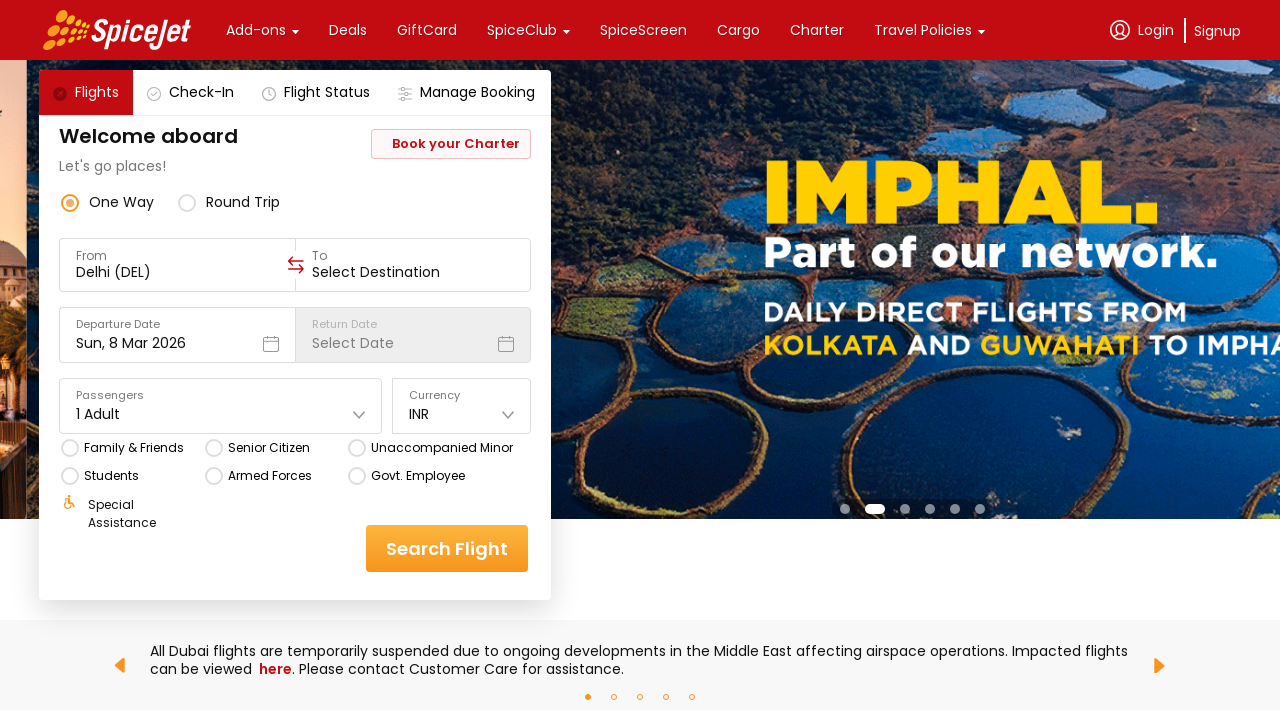

Located departure date input field using ASP.NET naming convention
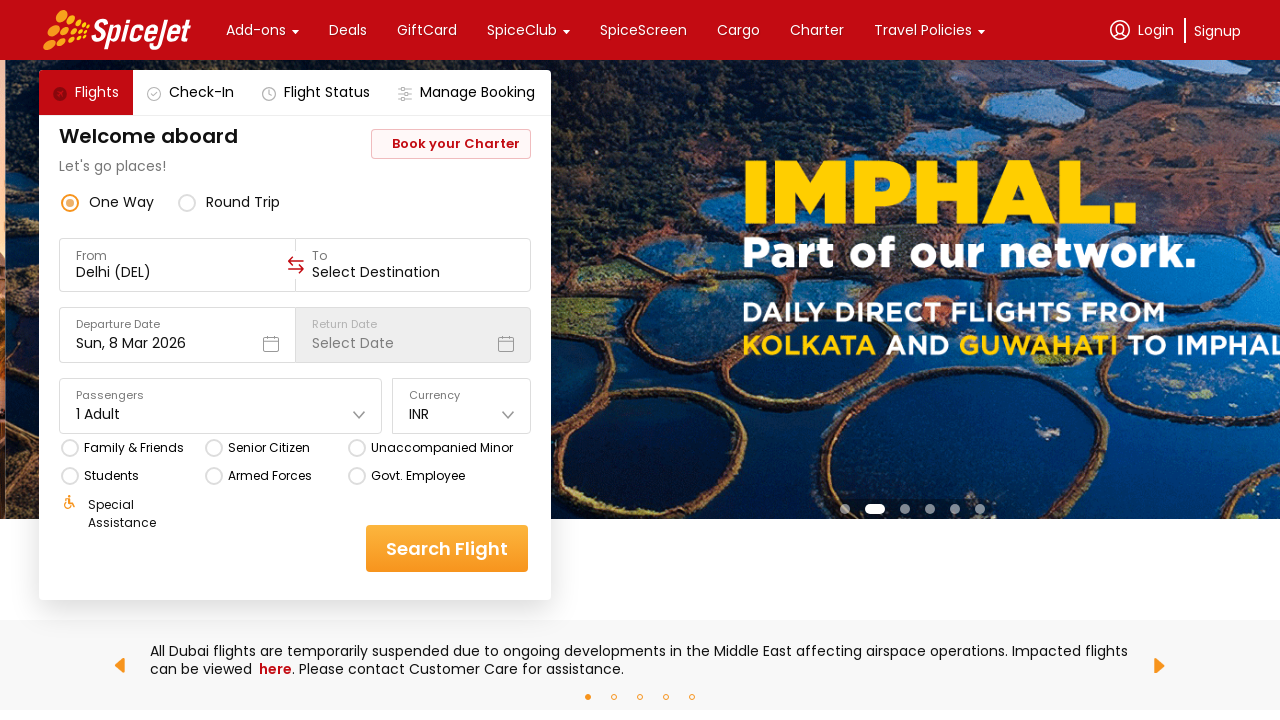

Original selector not found, tried alternative selectors for departure date input
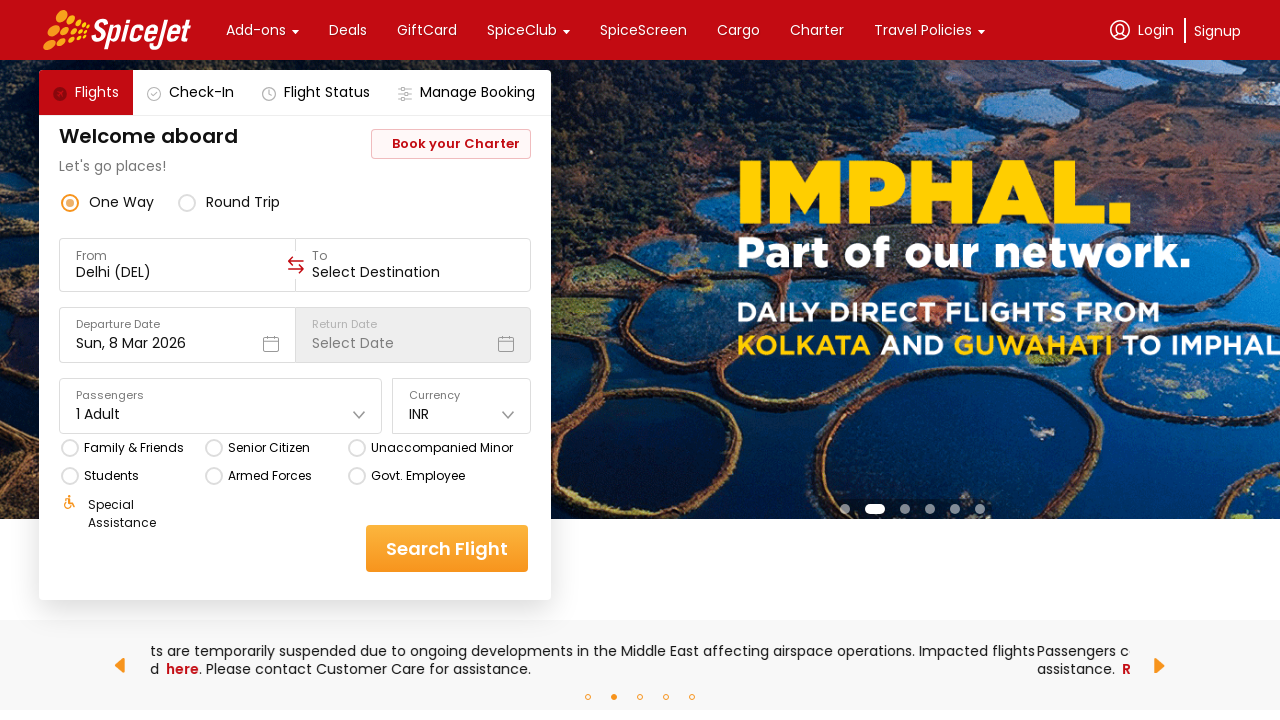

Set departure date to '15-03-2025' using JavaScript to directly set the input value attribute
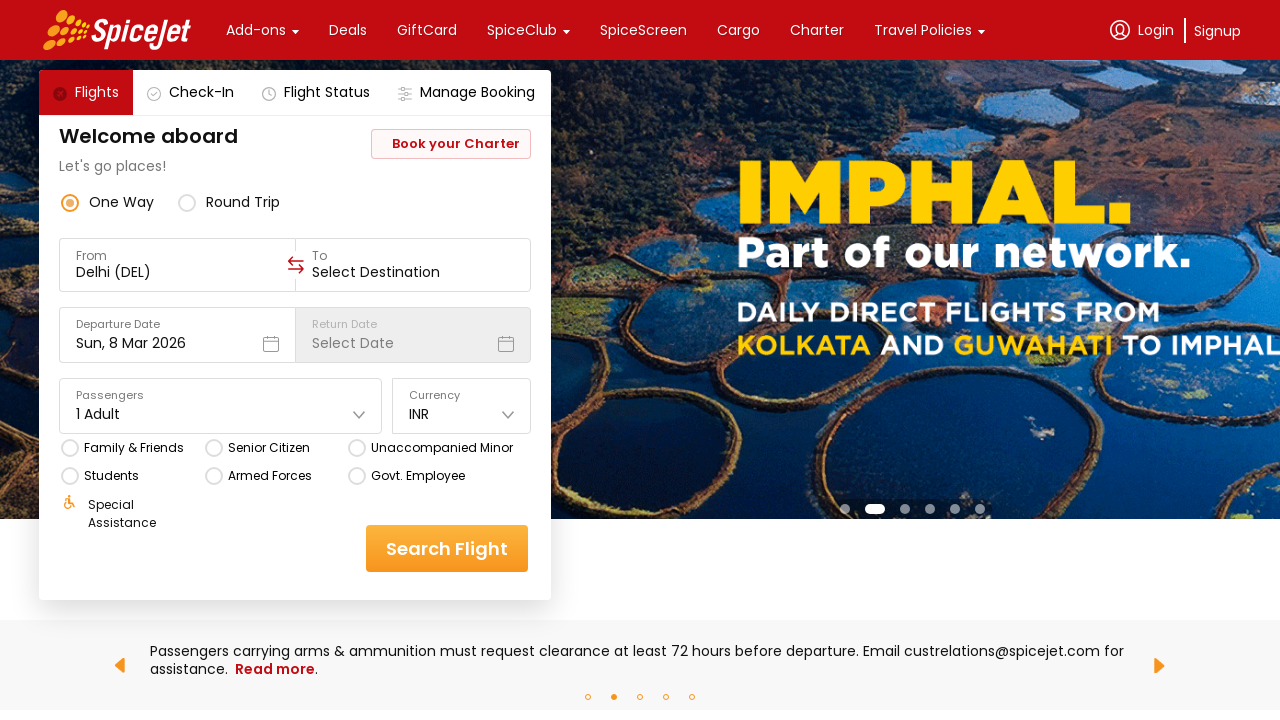

Waited 2 seconds to observe the date change result
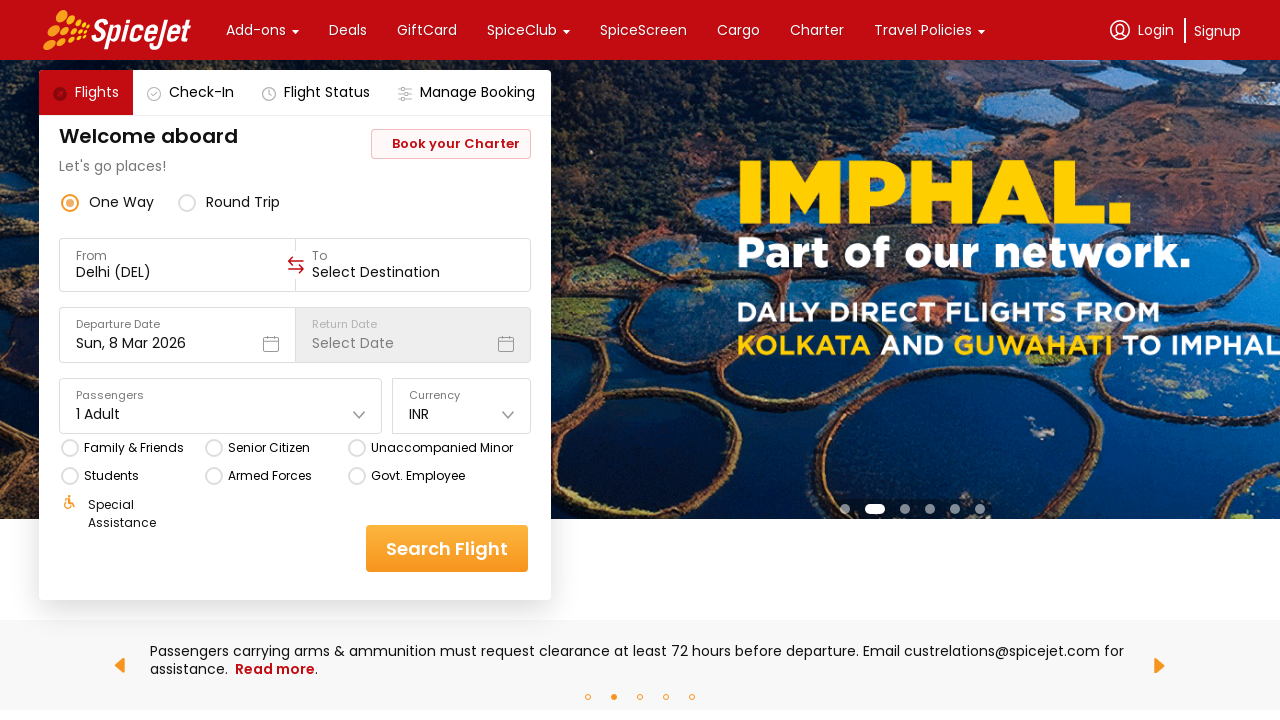

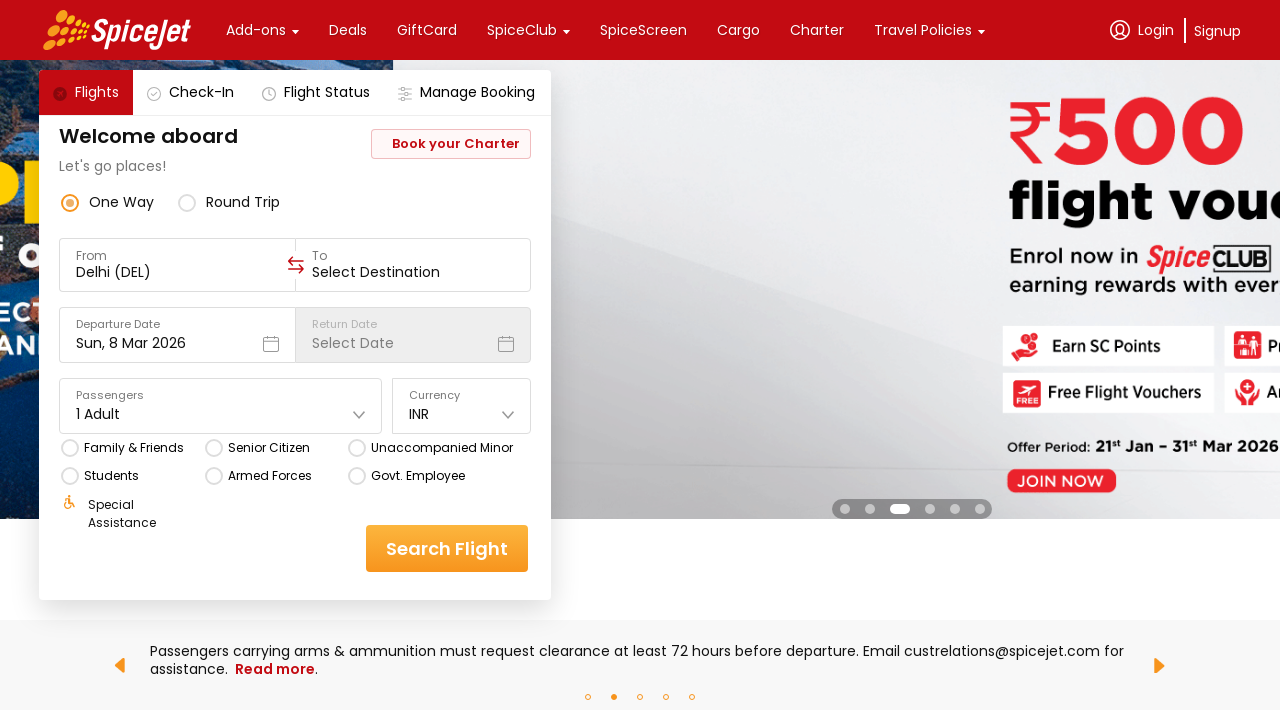